Tests editing a todo item by double-clicking and entering new text

Starting URL: https://demo.playwright.dev/todomvc

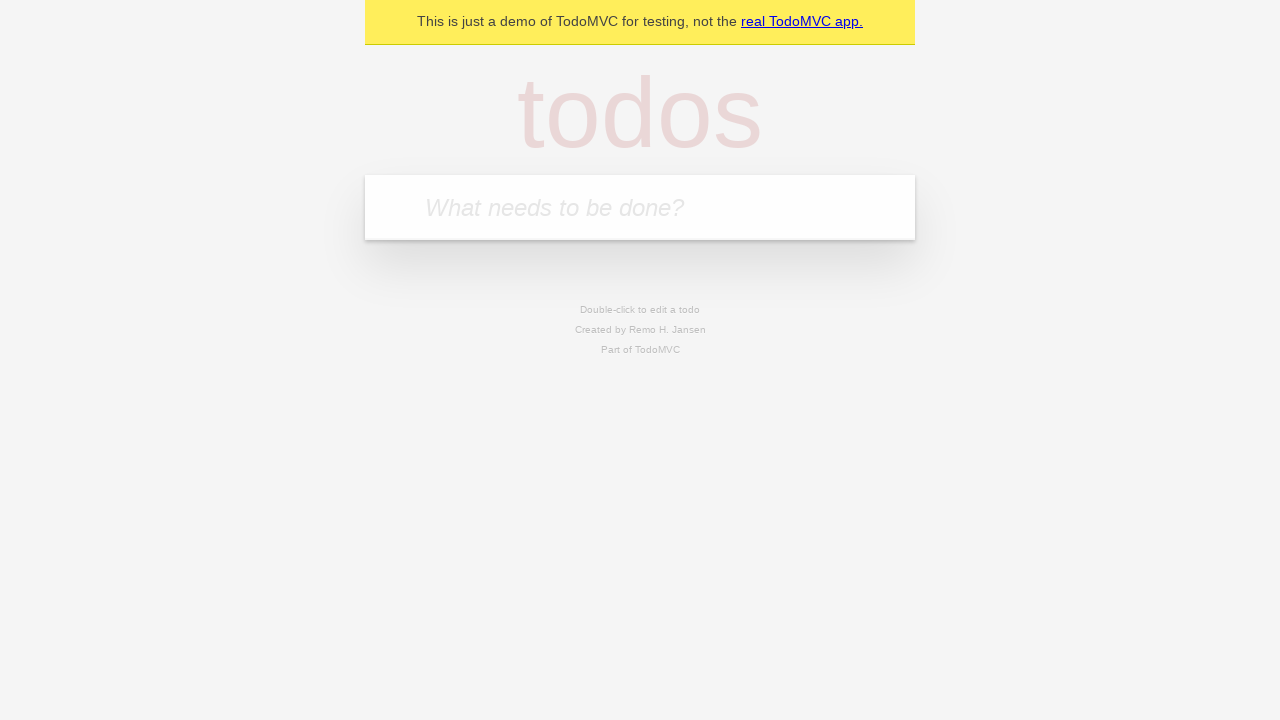

Filled todo input with 'buy some cheese' on internal:attr=[placeholder="What needs to be done?"i]
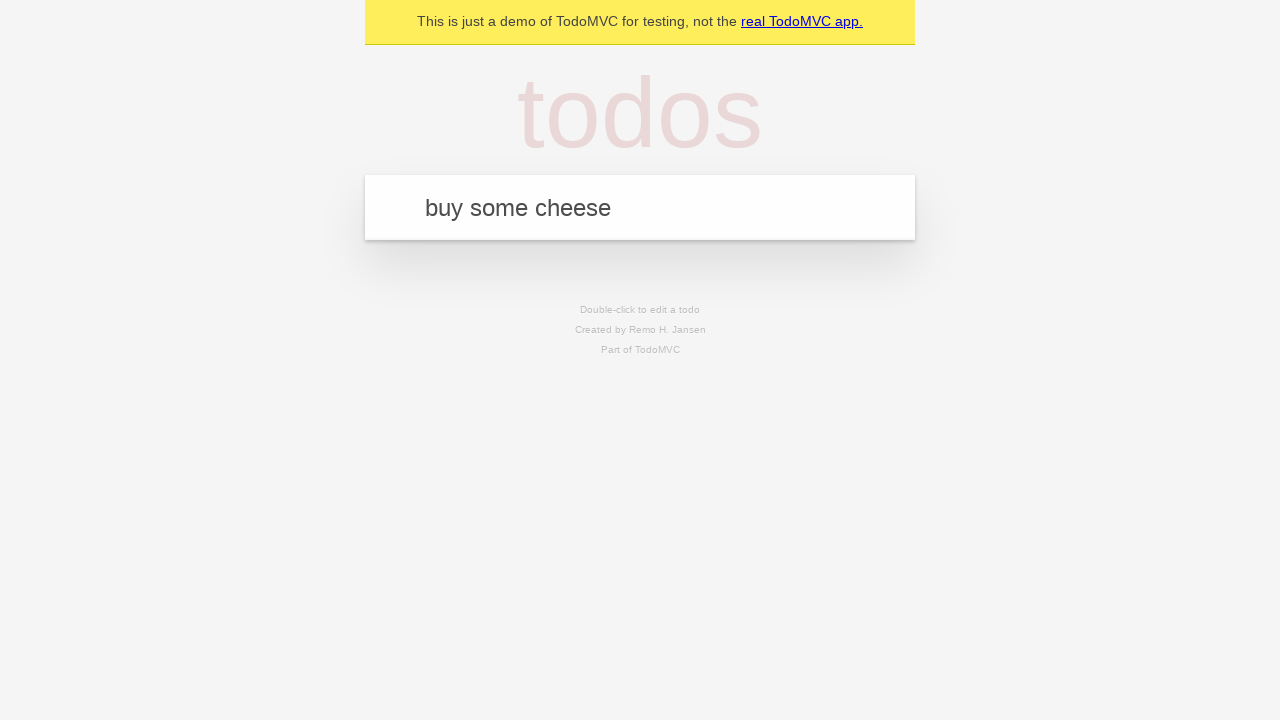

Pressed Enter to add first todo item on internal:attr=[placeholder="What needs to be done?"i]
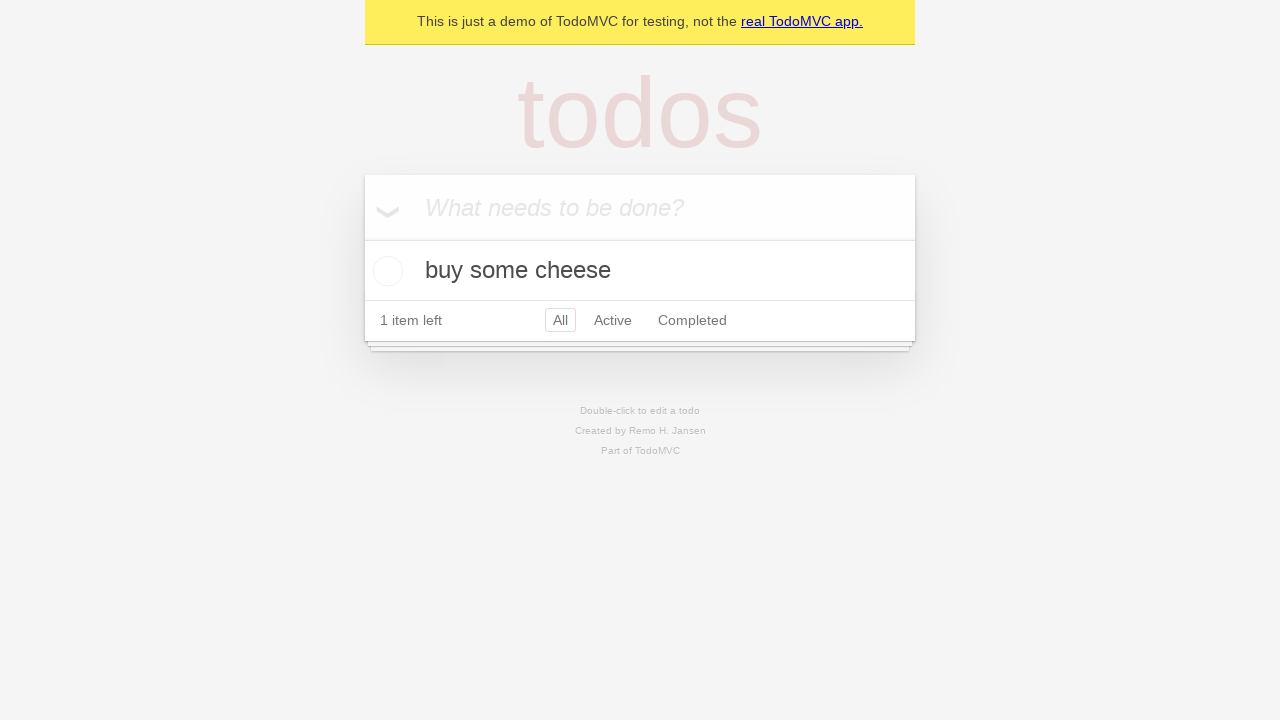

Filled todo input with 'feed the cat' on internal:attr=[placeholder="What needs to be done?"i]
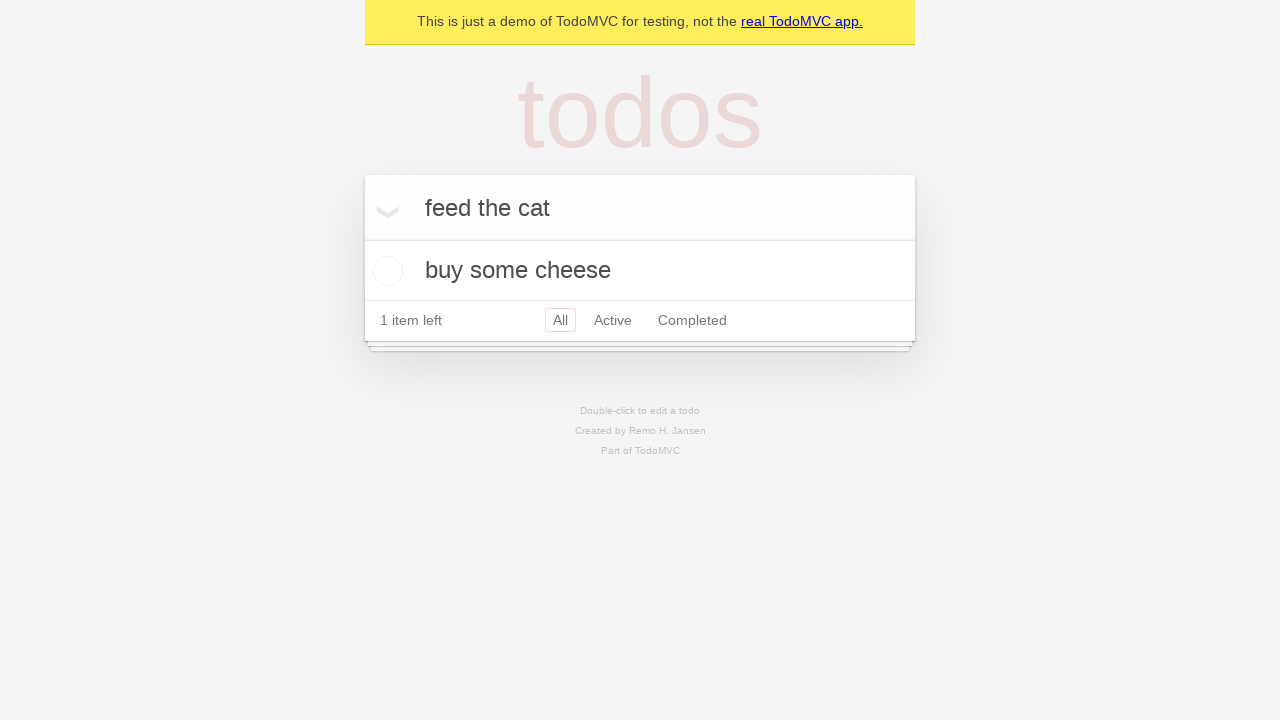

Pressed Enter to add second todo item on internal:attr=[placeholder="What needs to be done?"i]
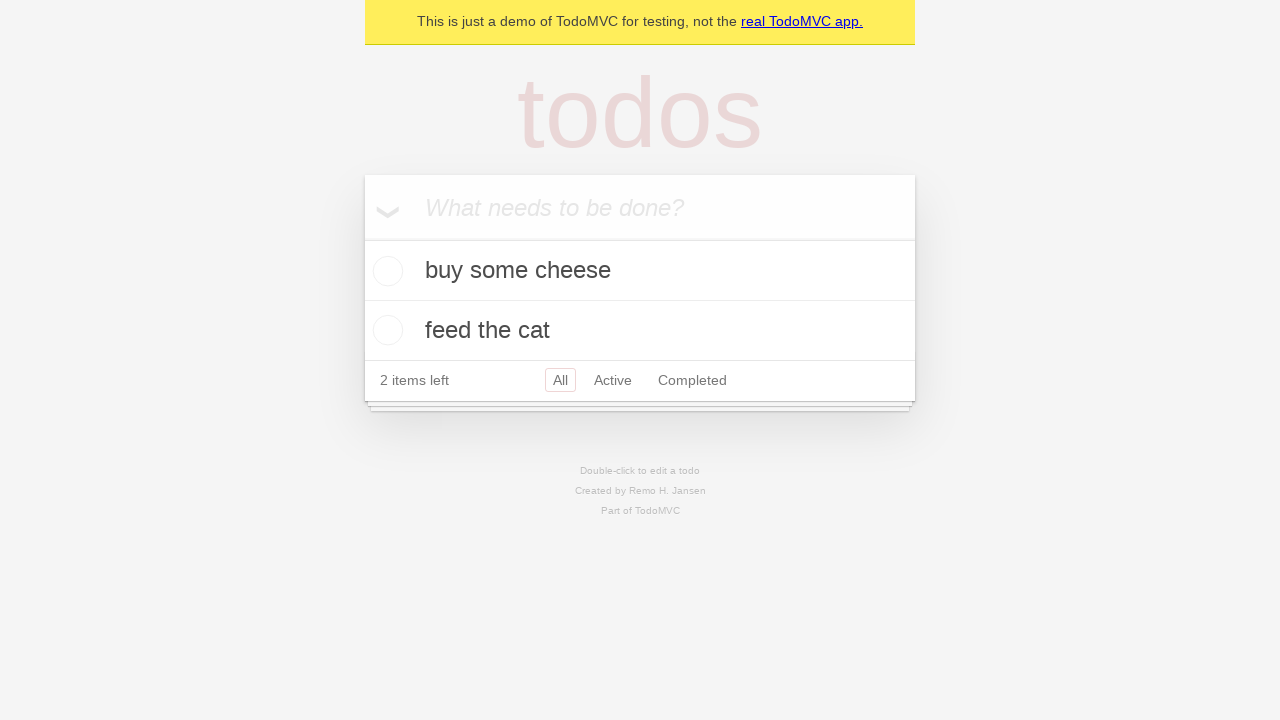

Filled todo input with 'book a doctors appointment' on internal:attr=[placeholder="What needs to be done?"i]
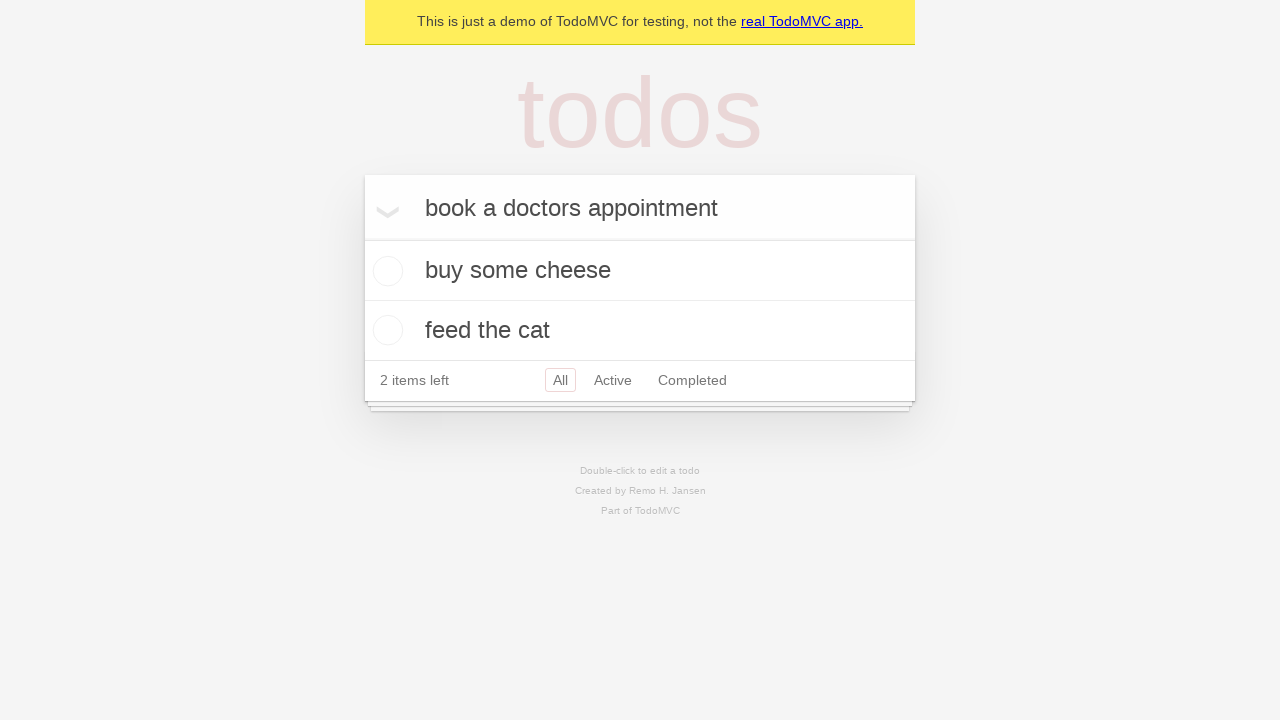

Pressed Enter to add third todo item on internal:attr=[placeholder="What needs to be done?"i]
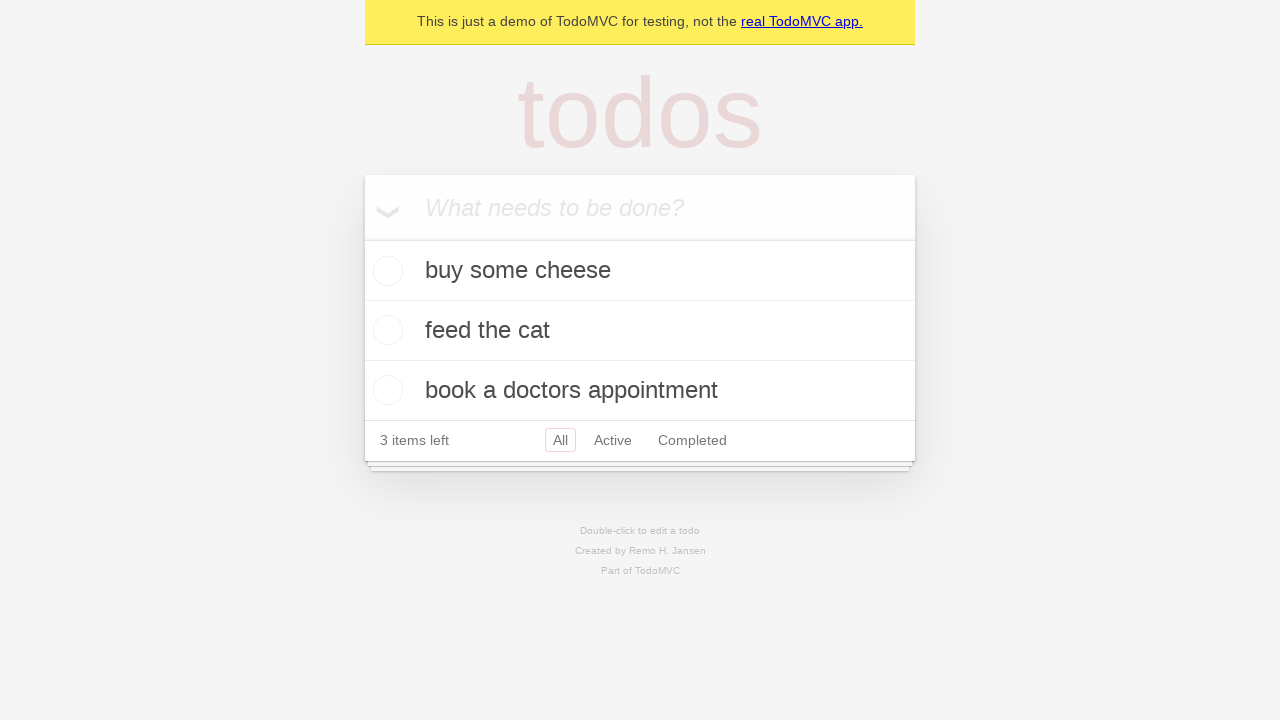

Double-clicked second todo item to enter edit mode at (640, 331) on internal:testid=[data-testid="todo-item"s] >> nth=1
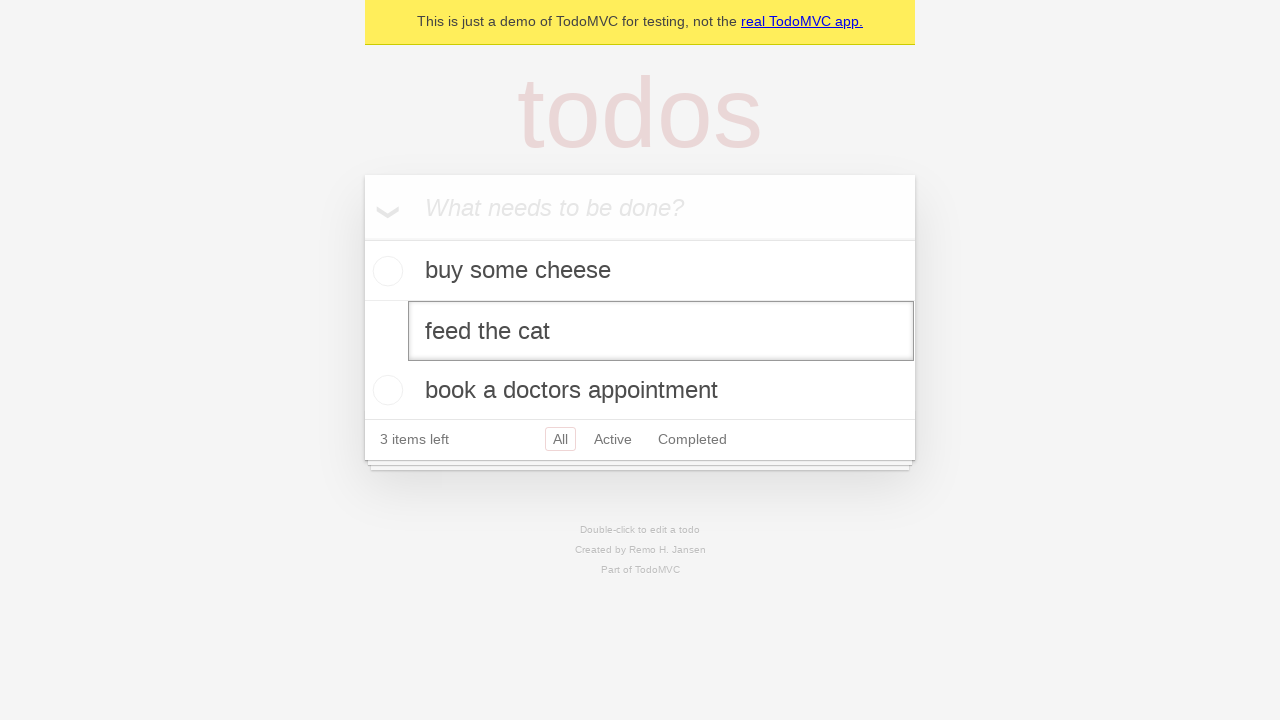

Filled edit textbox with 'buy some sausages' on internal:testid=[data-testid="todo-item"s] >> nth=1 >> internal:role=textbox[nam
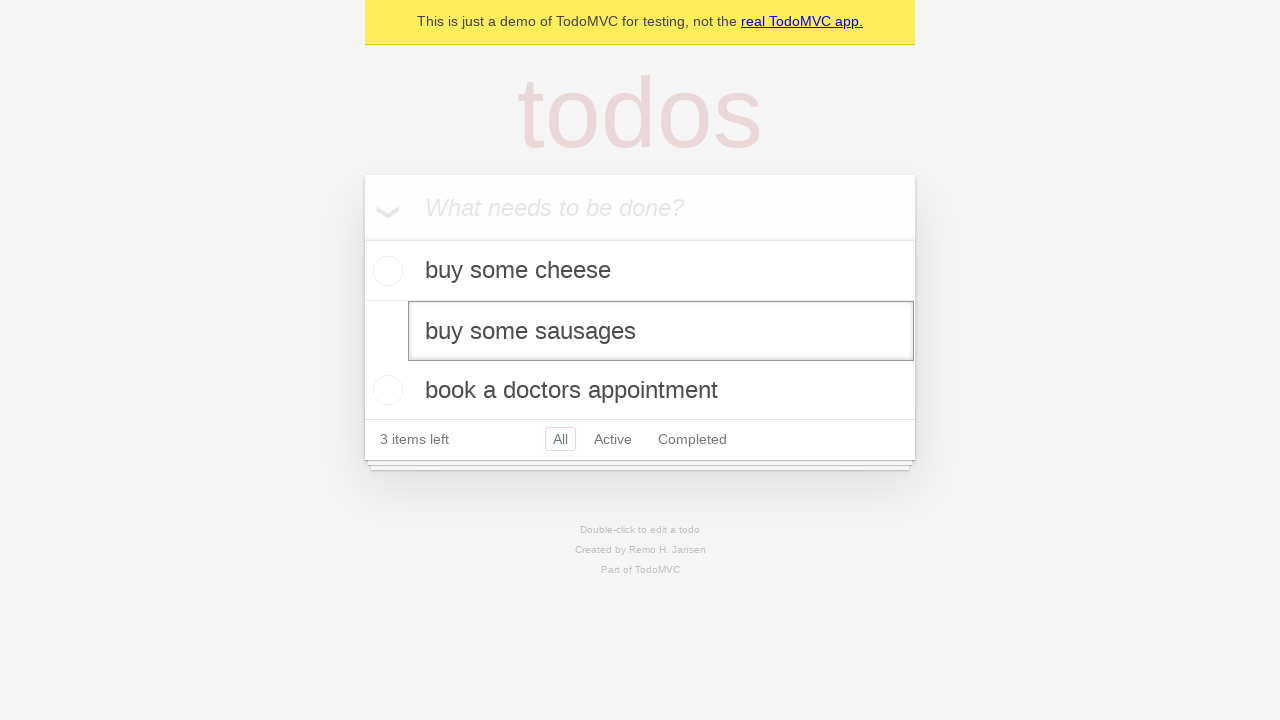

Pressed Enter to save edited todo item on internal:testid=[data-testid="todo-item"s] >> nth=1 >> internal:role=textbox[nam
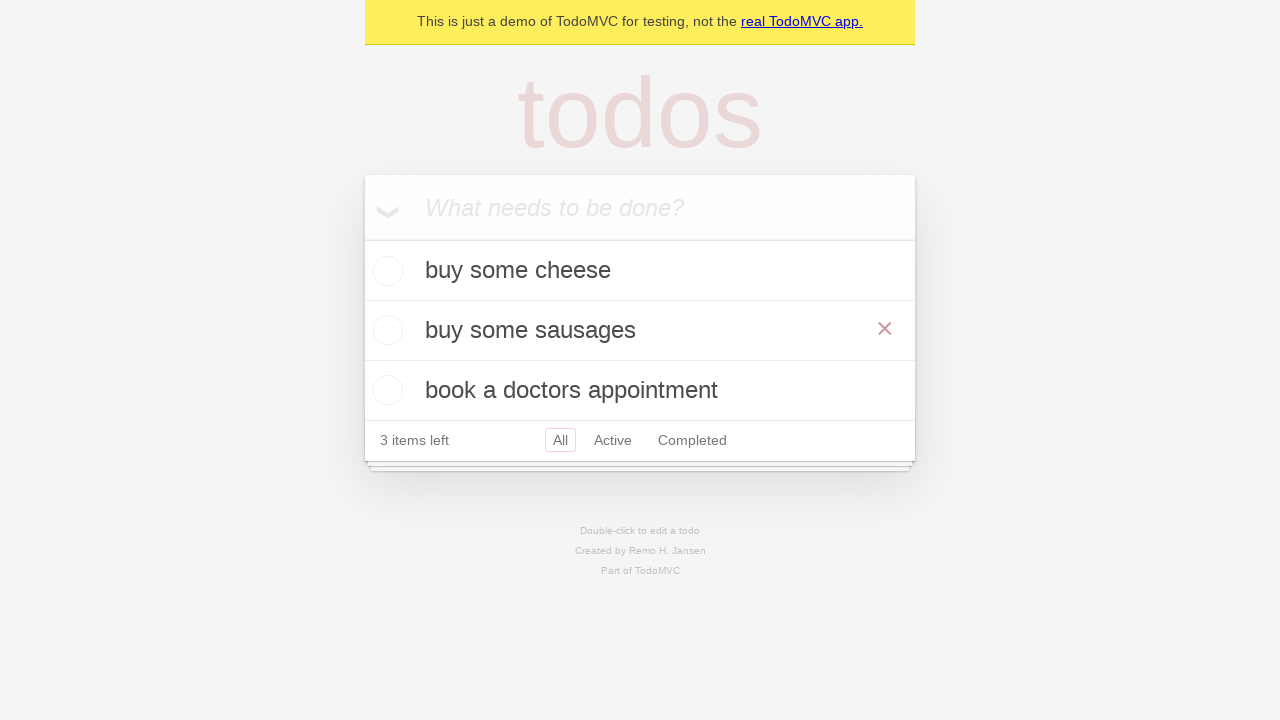

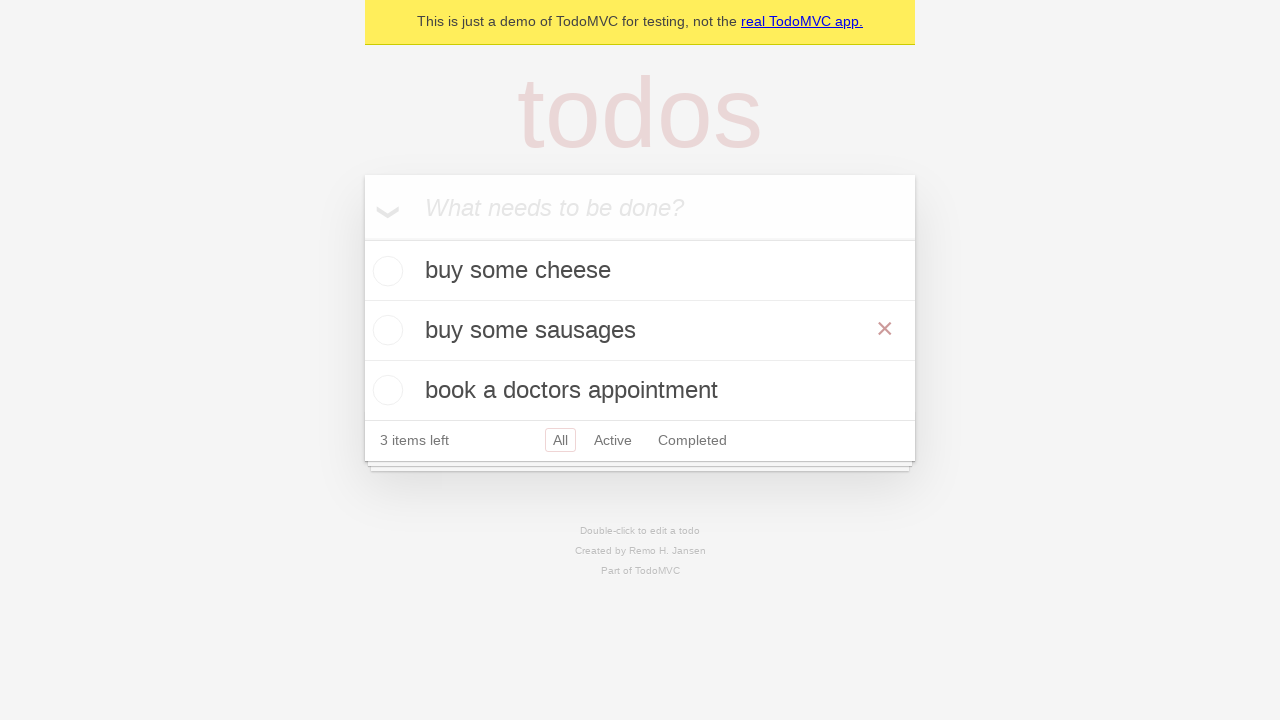